Tests a form submission by filling all input fields with an email address, clicking a button, and verifying a success message is displayed

Starting URL: https://erikdark.github.io/Qa_autotest_03/

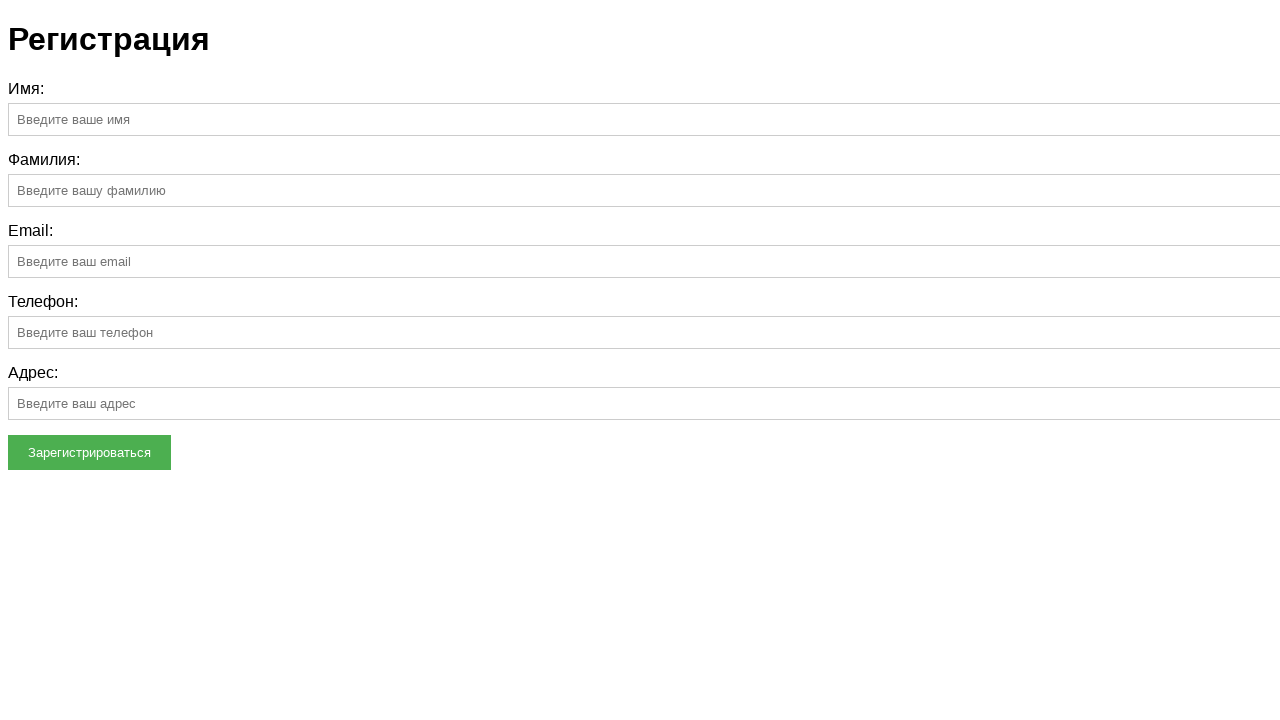

Filled input field with email address 'testuser@example.ru' on input >> nth=0
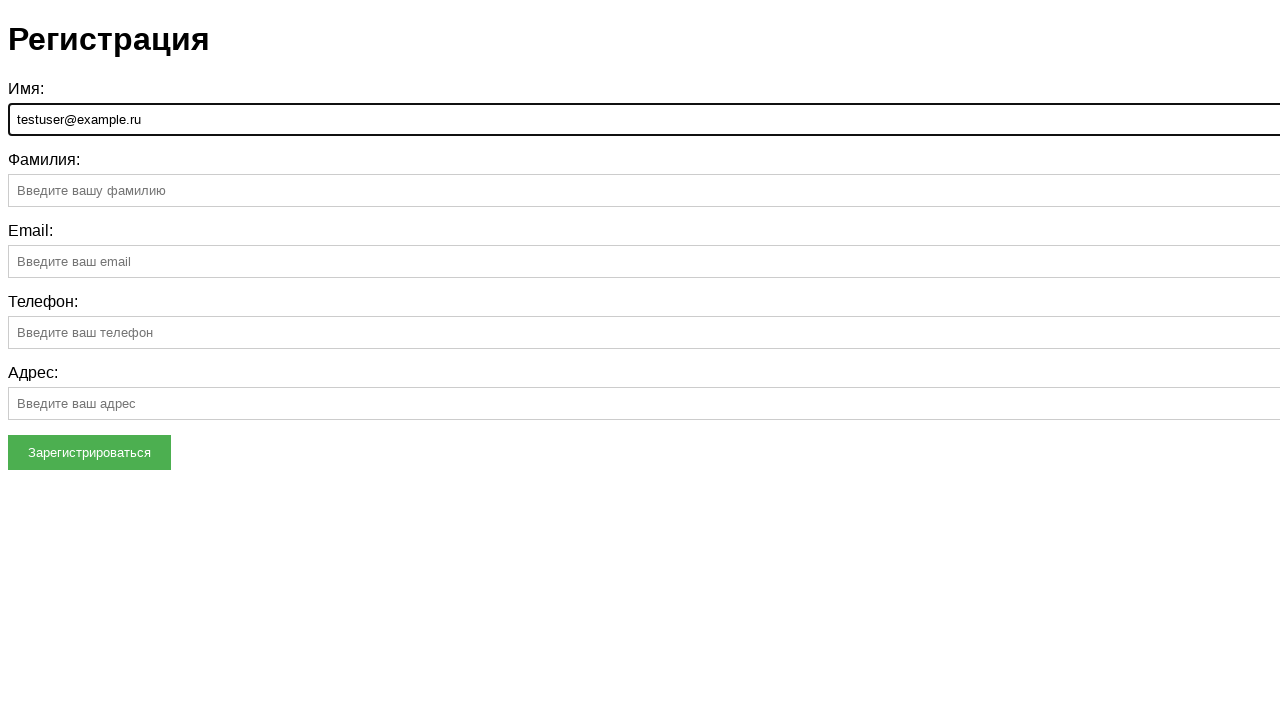

Filled input field with email address 'testuser@example.ru' on input >> nth=1
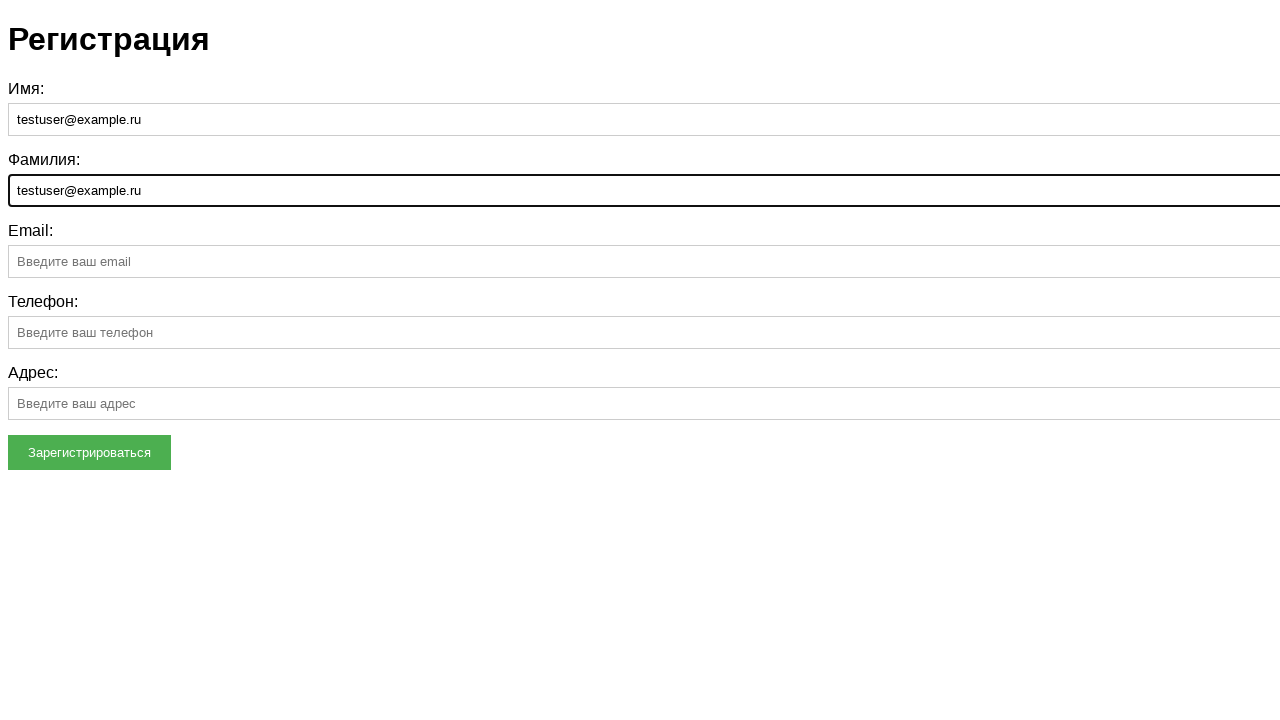

Filled input field with email address 'testuser@example.ru' on input >> nth=2
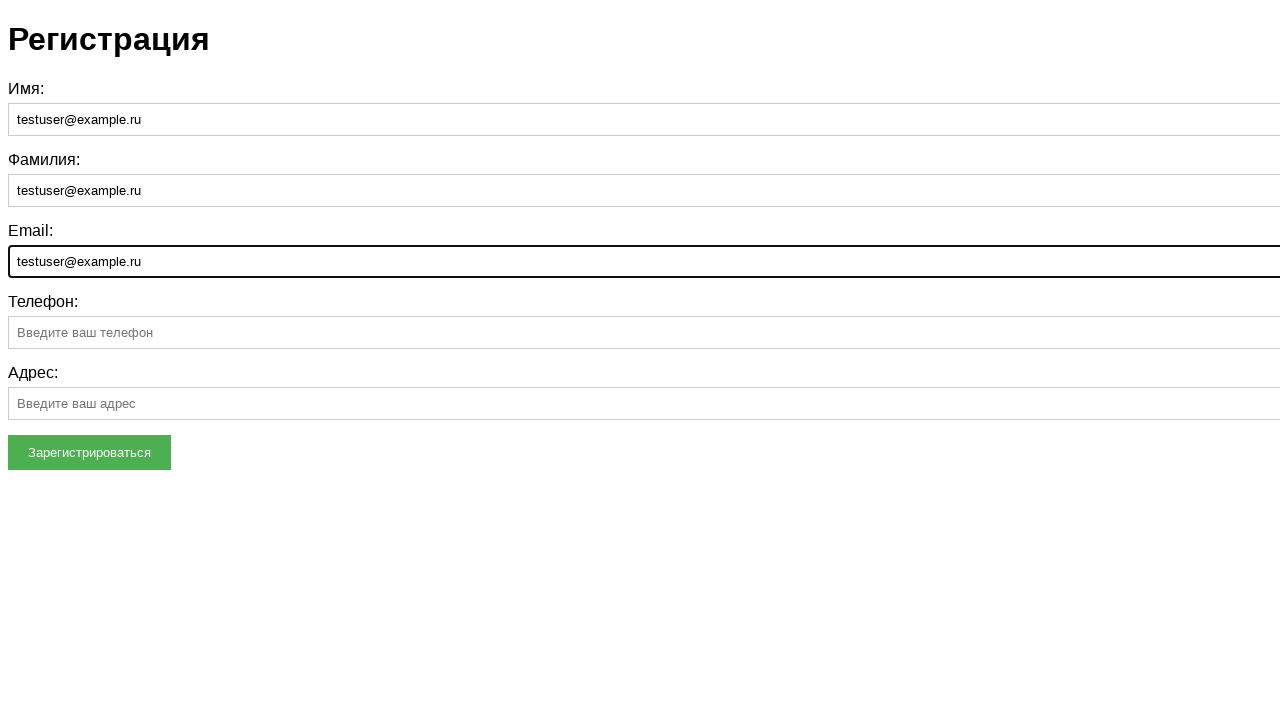

Filled input field with email address 'testuser@example.ru' on input >> nth=3
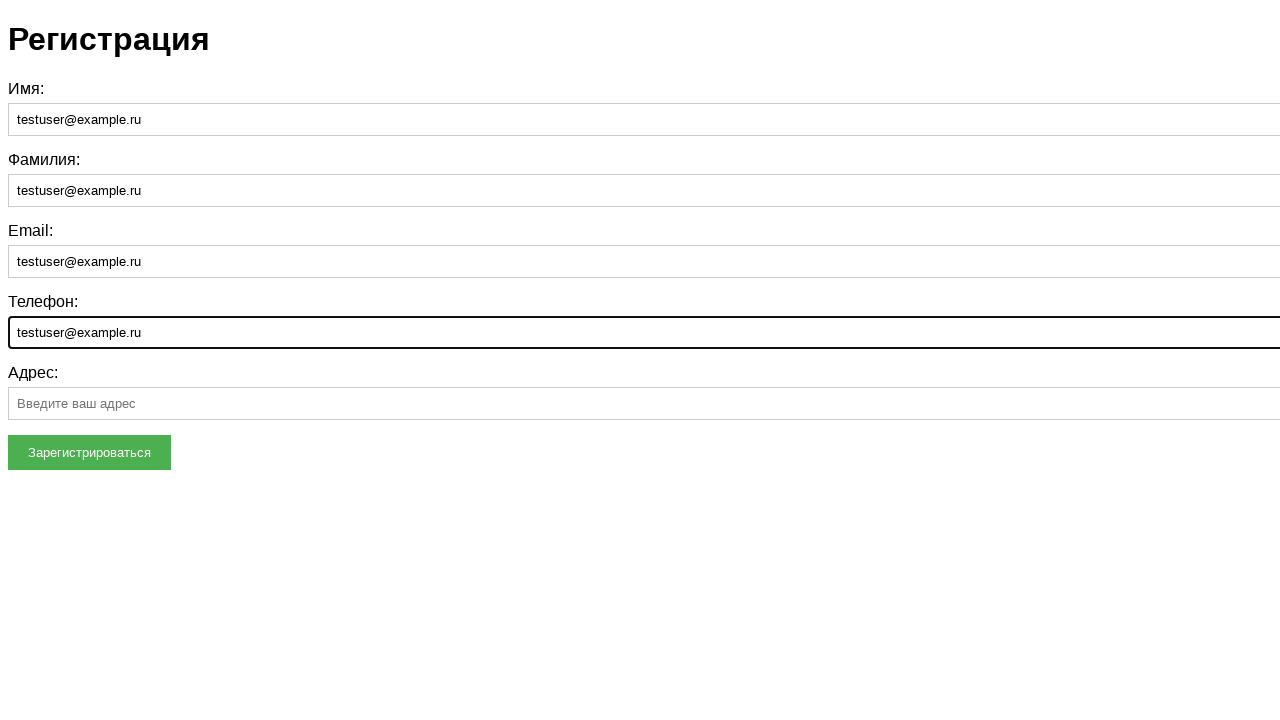

Filled input field with email address 'testuser@example.ru' on input >> nth=4
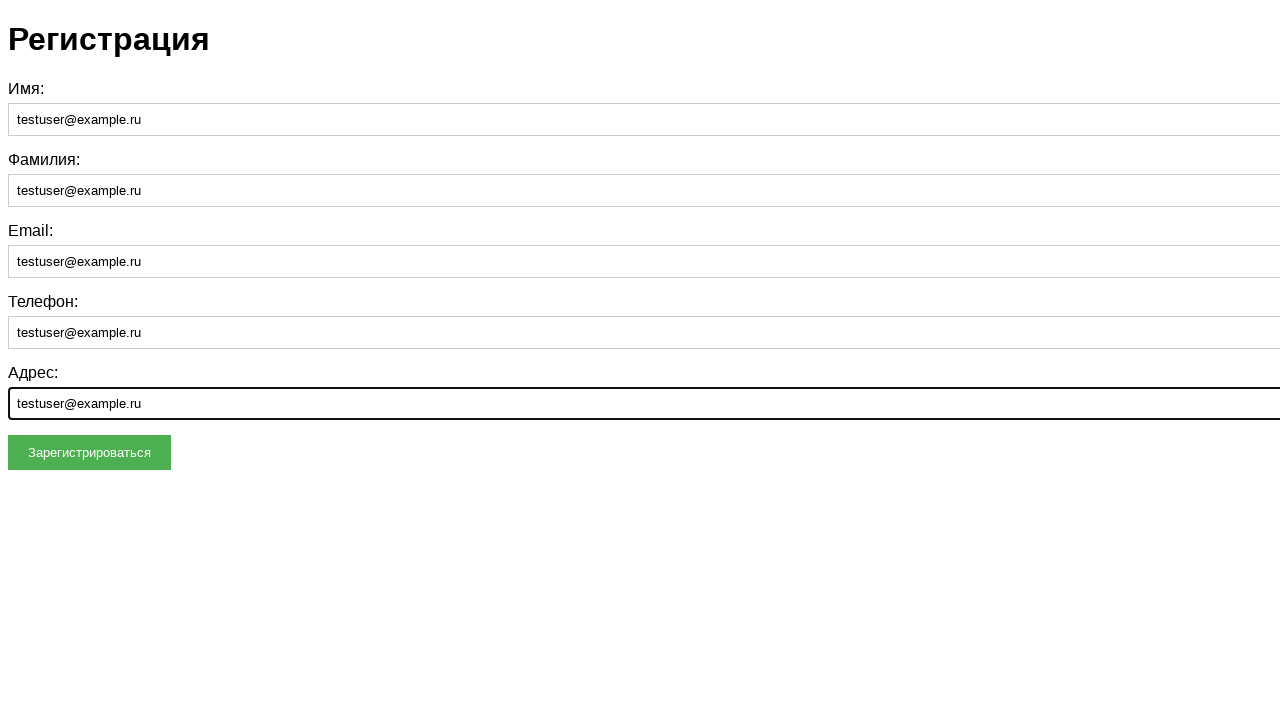

Clicked the submit button at (90, 452) on button
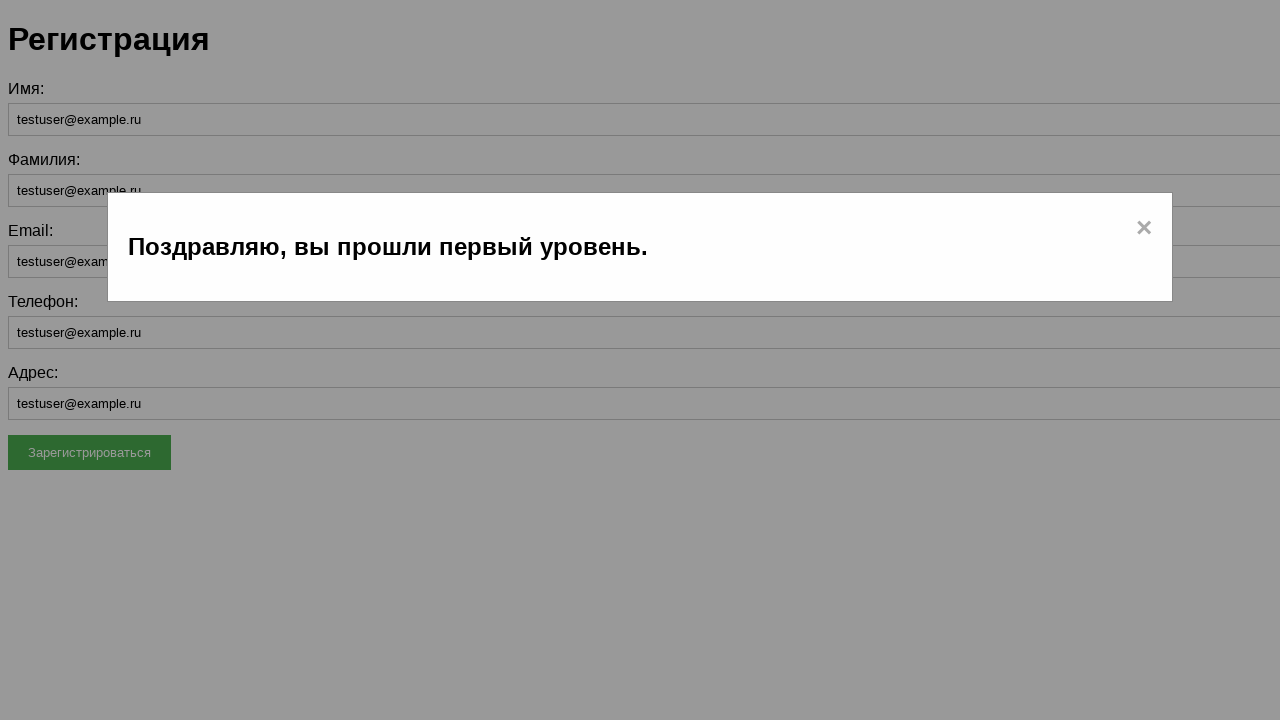

Success message header loaded
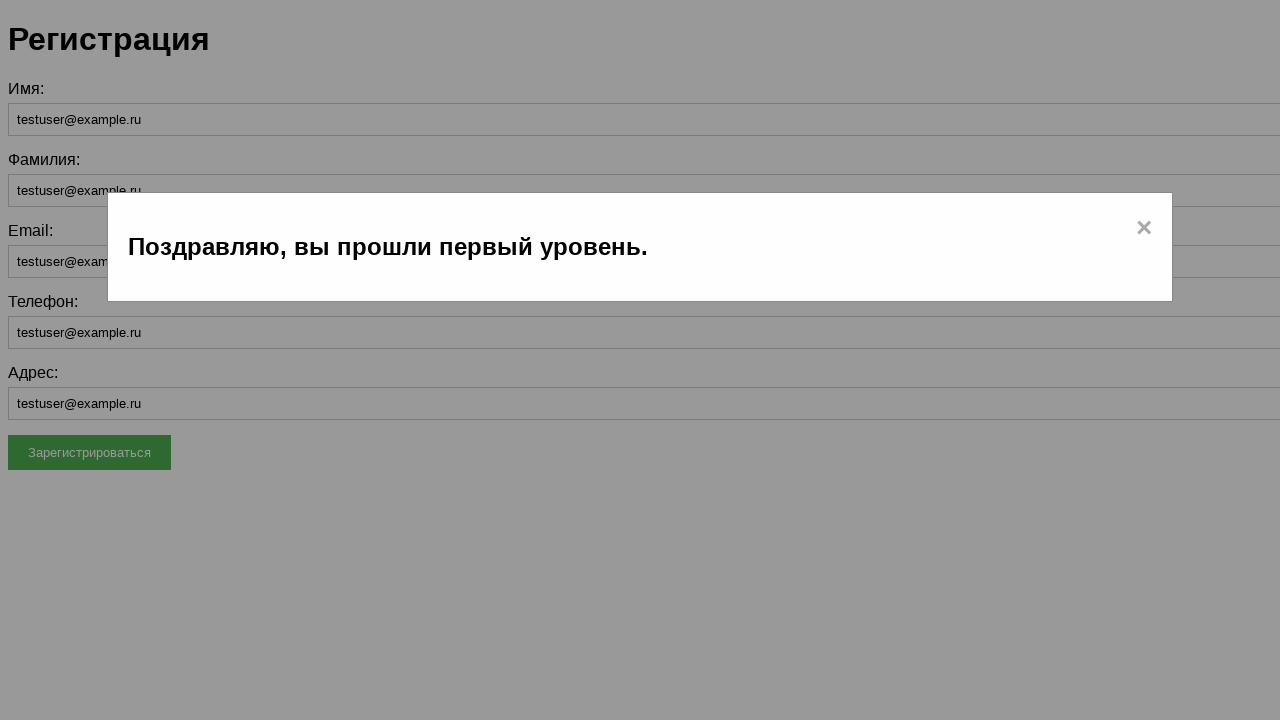

Retrieved success message text: 'Поздравляю, вы прошли первый уровень.'
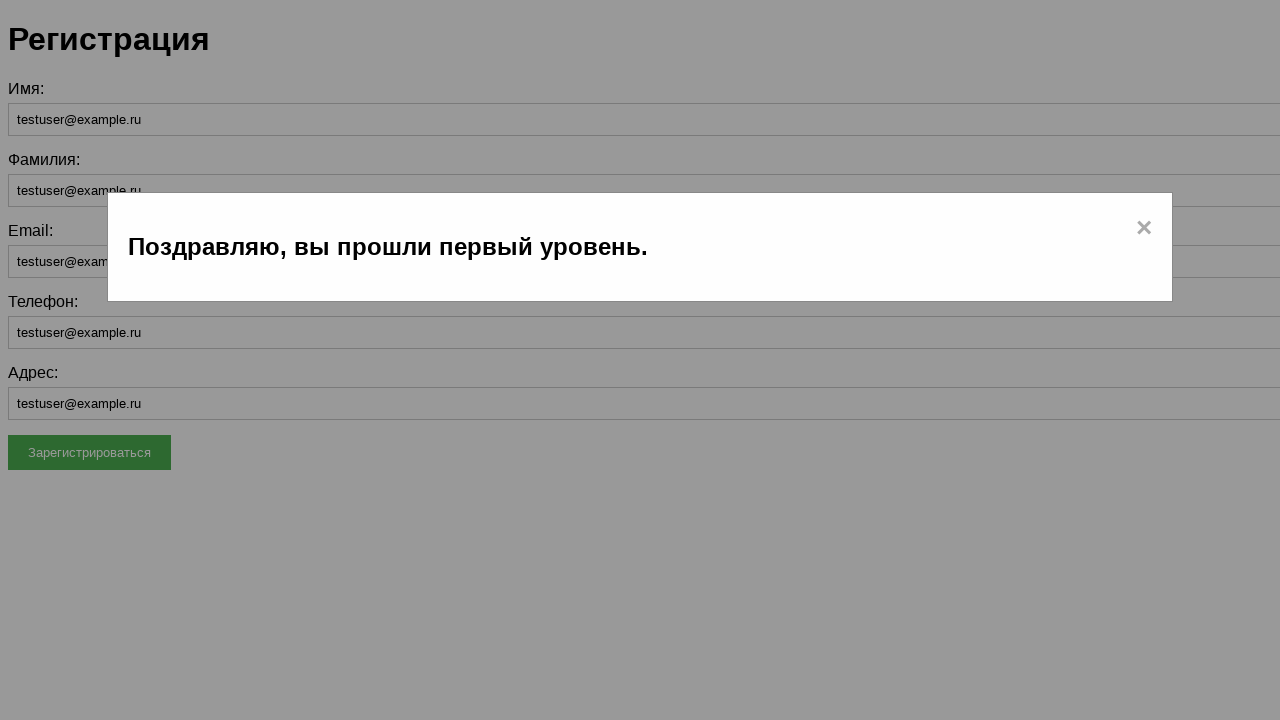

Verified success message matches expected text
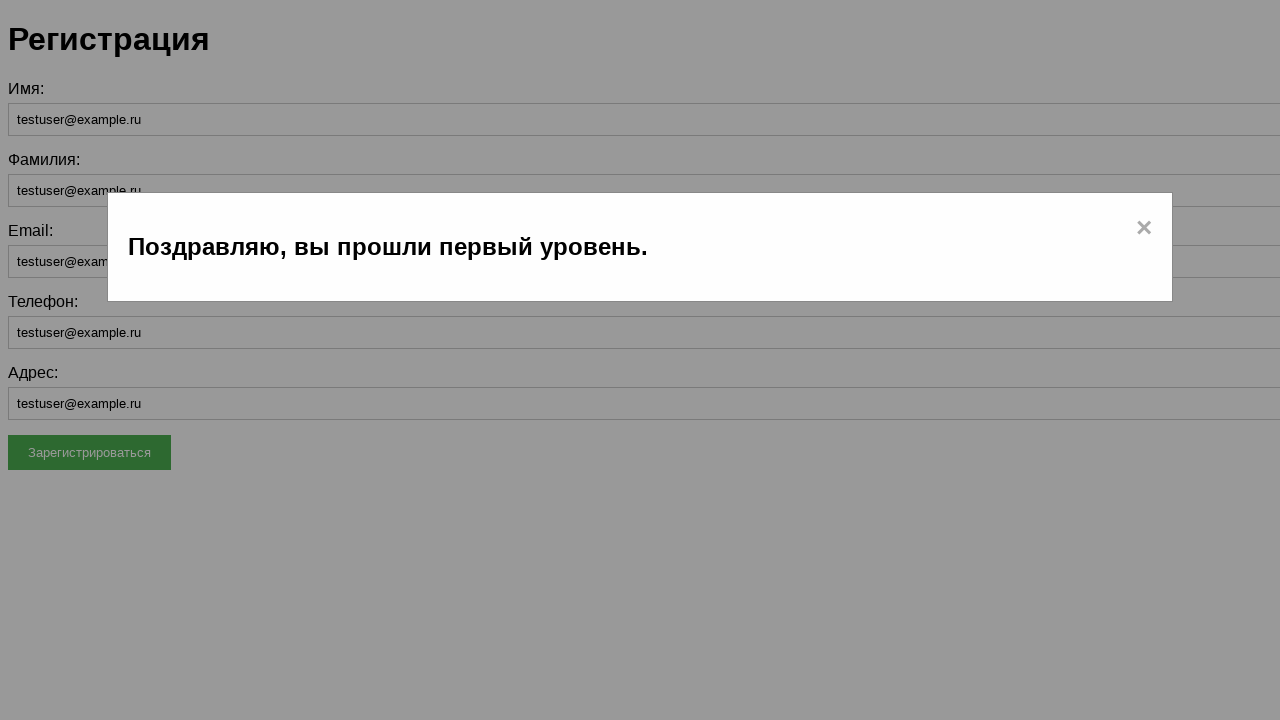

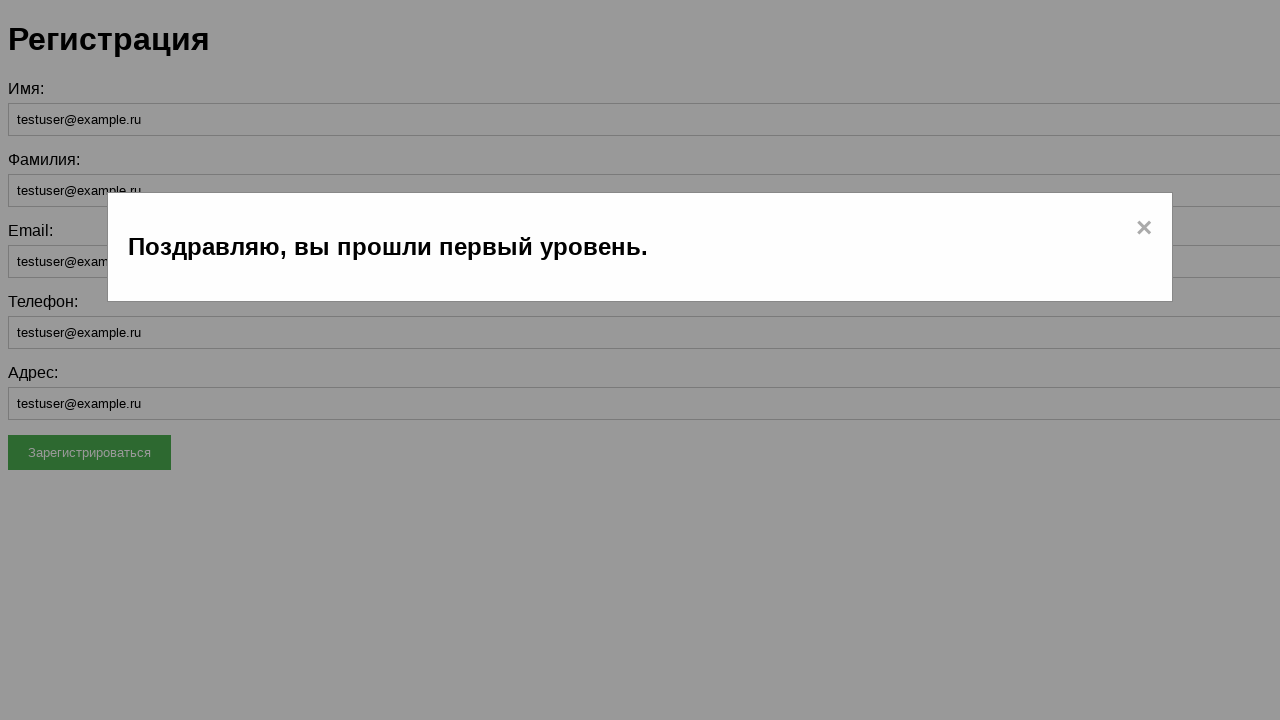